Navigates to a GitHub user profile page and retrieves the user's full name from the profile card element

Starting URL: https://github.com/maomao1996

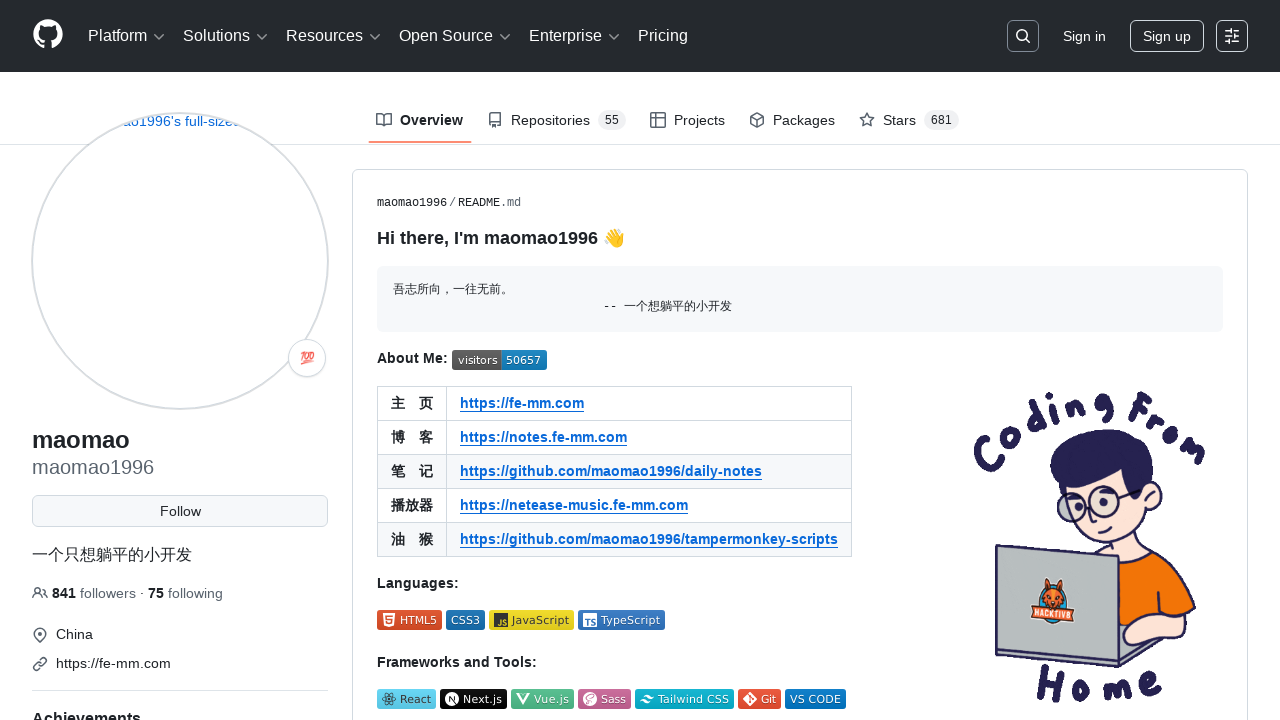

Navigated to GitHub user profile page for maomao1996
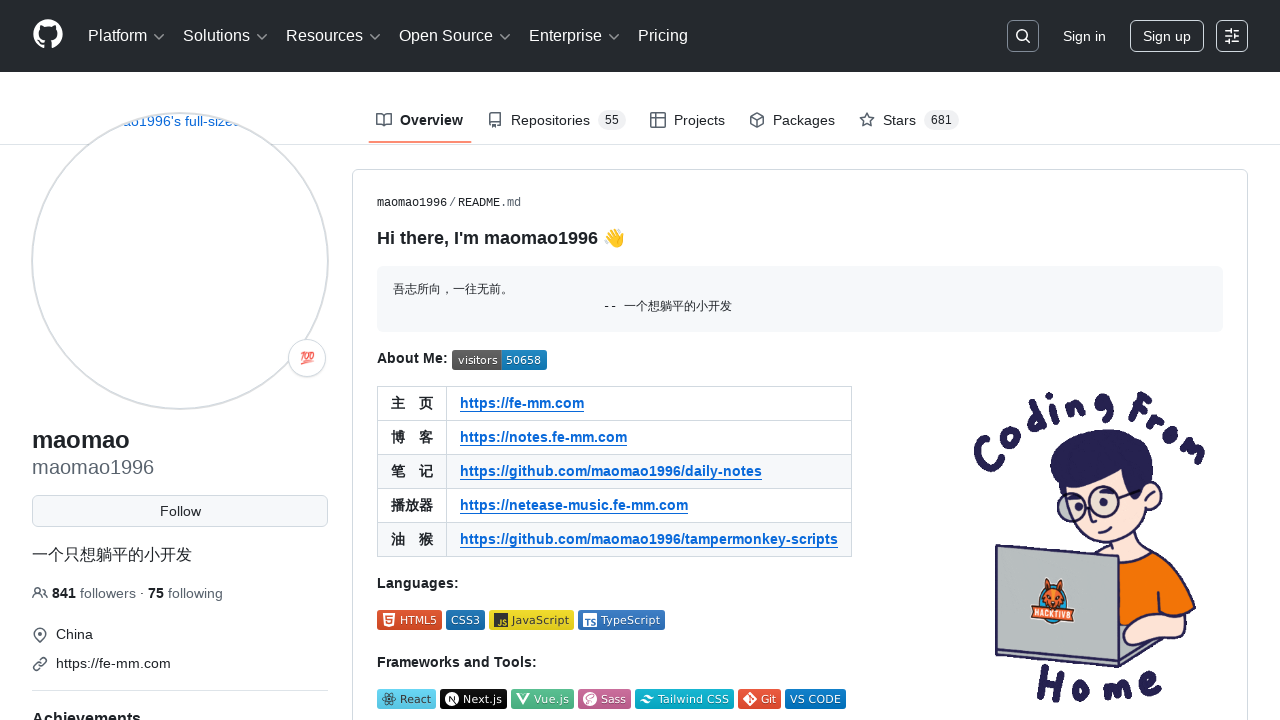

Profile name element loaded on page
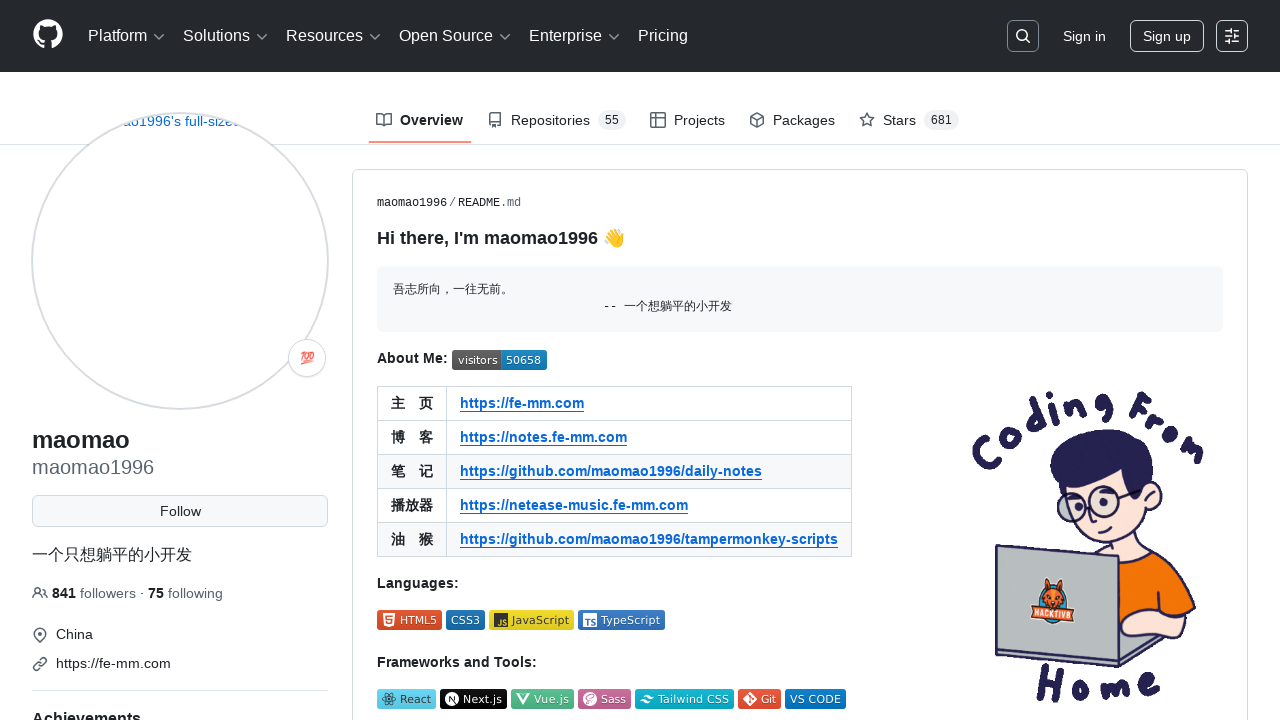

Located the profile name element
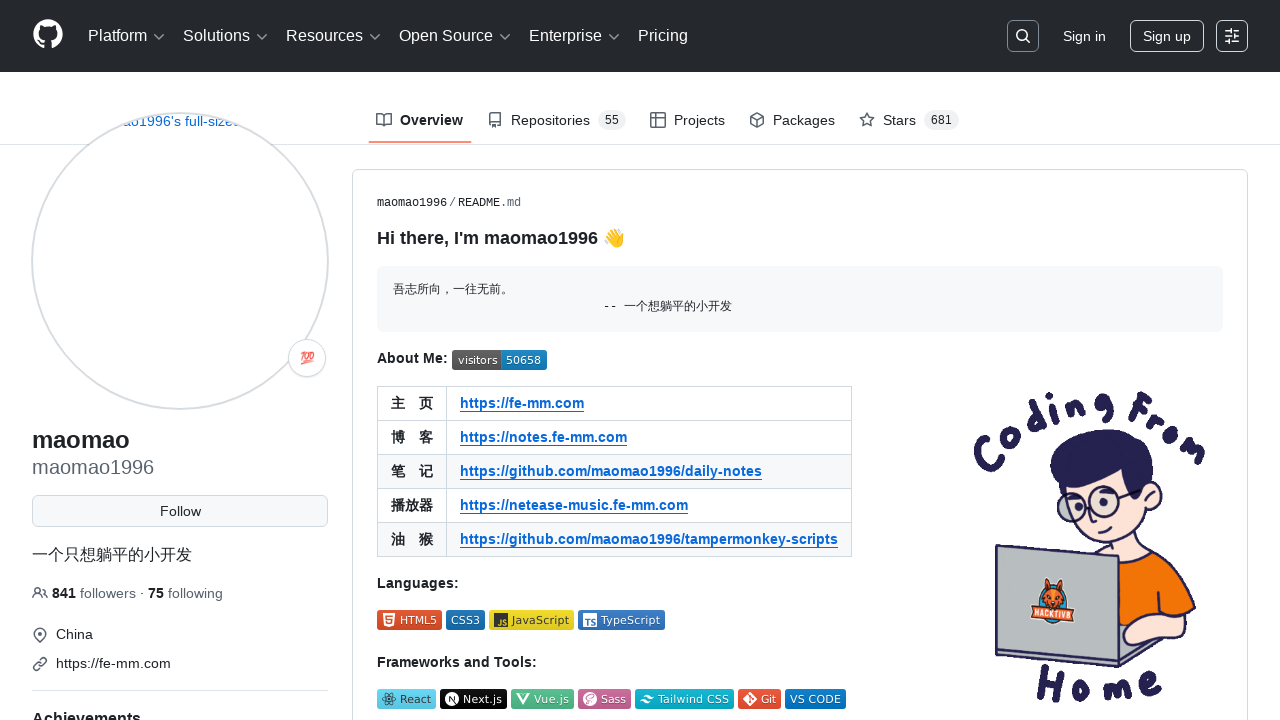

Profile name element is visible
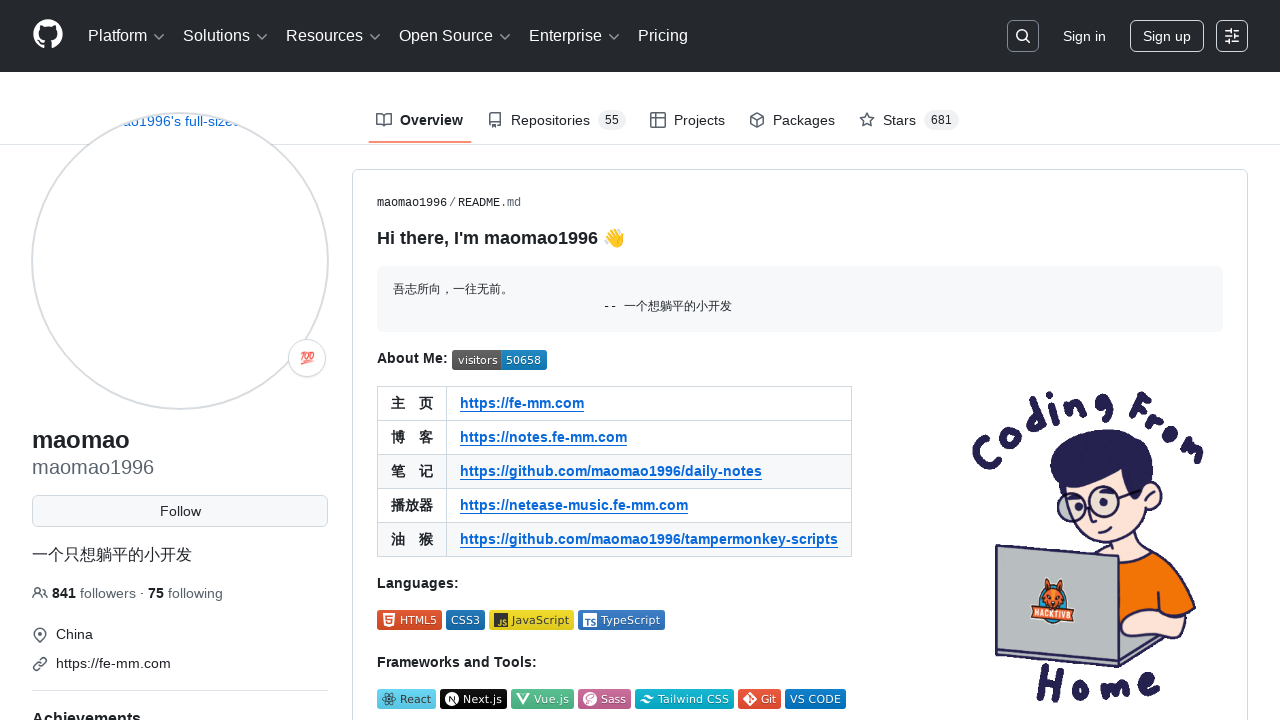

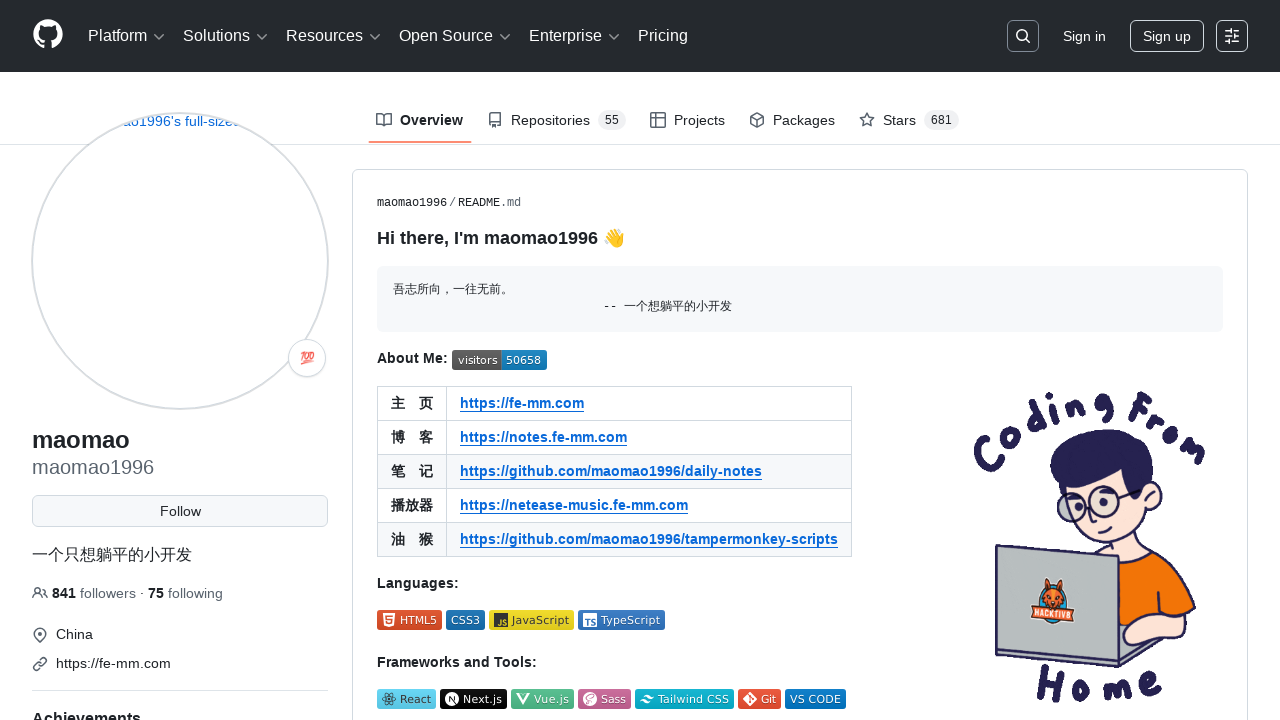